Navigates to Money Collector application and verifies the landing page loads correctly by checking the page title

Starting URL: https://money-collector-fe.azurewebsites.net/

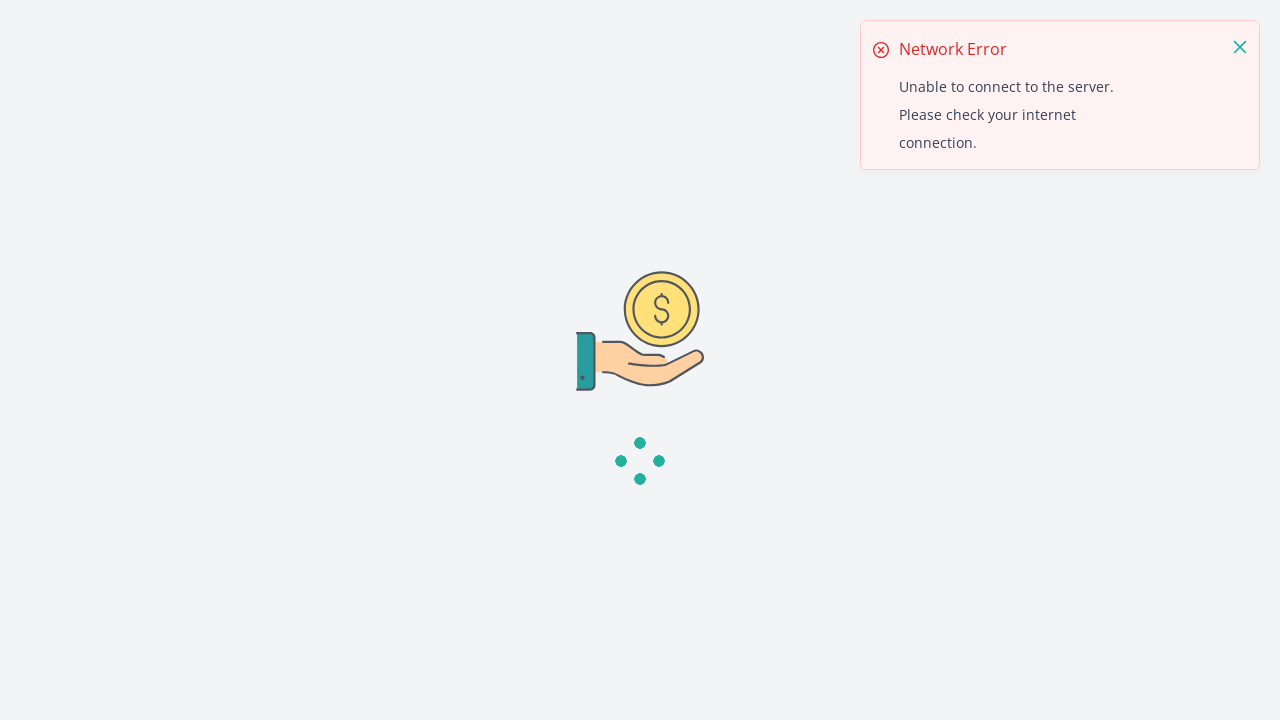

Navigated to Money Collector application at https://money-collector-fe.azurewebsites.net/
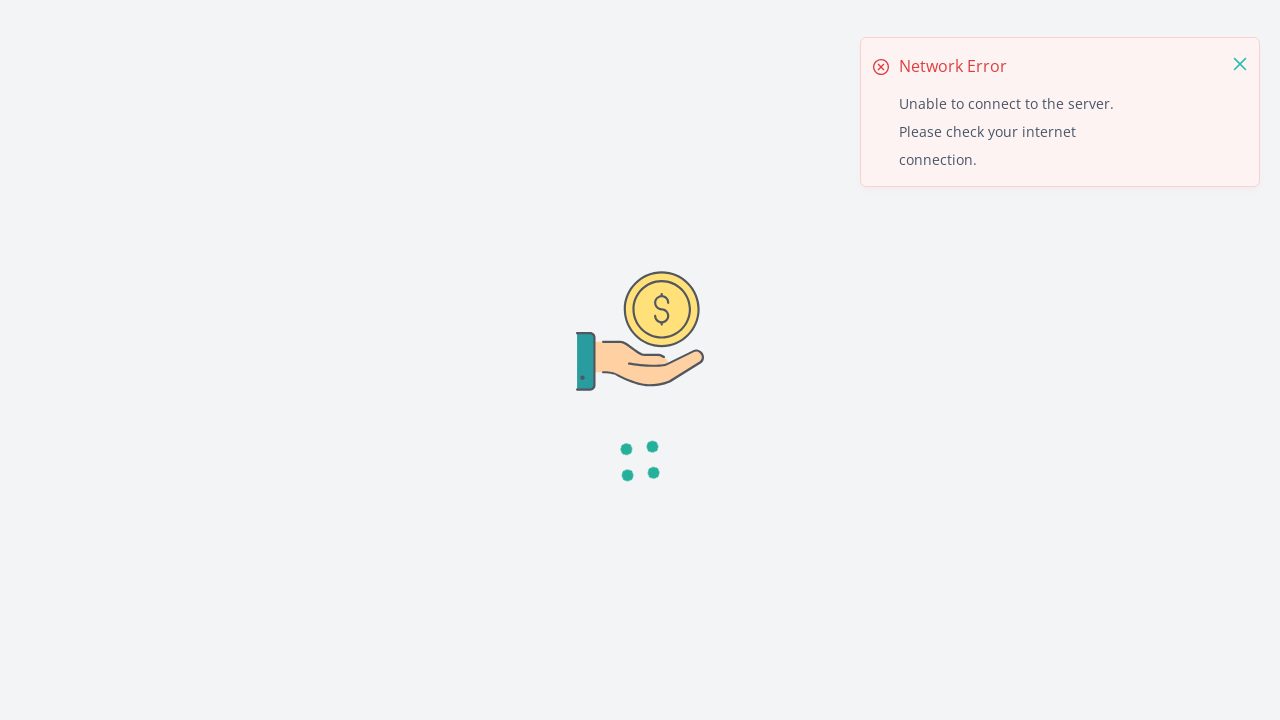

Page loaded and DOM content became ready
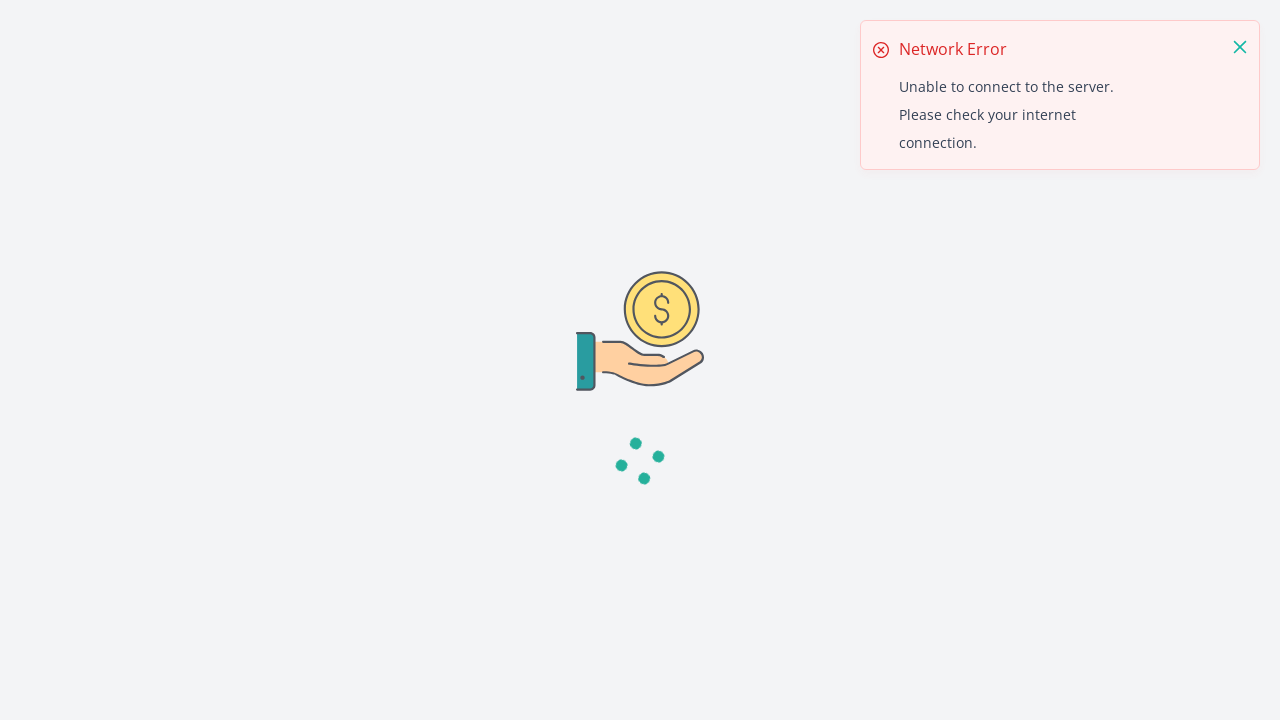

Verified page title contains login-related text: 'Login'
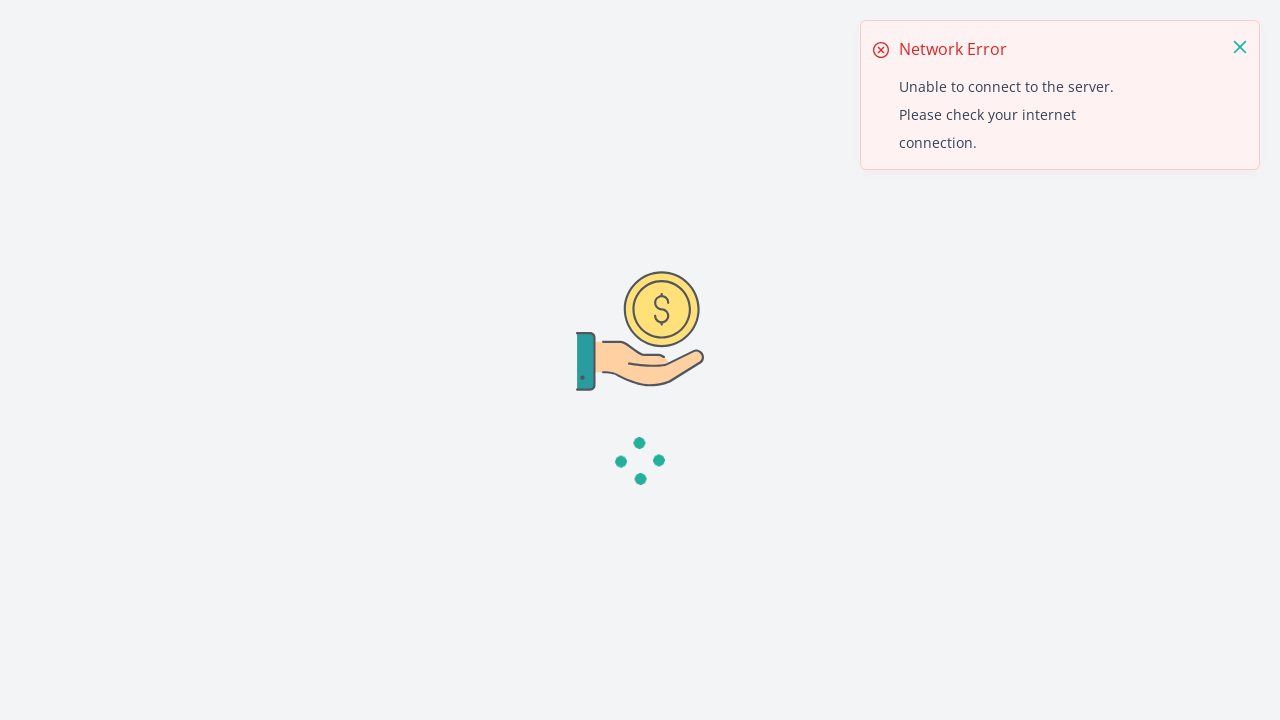

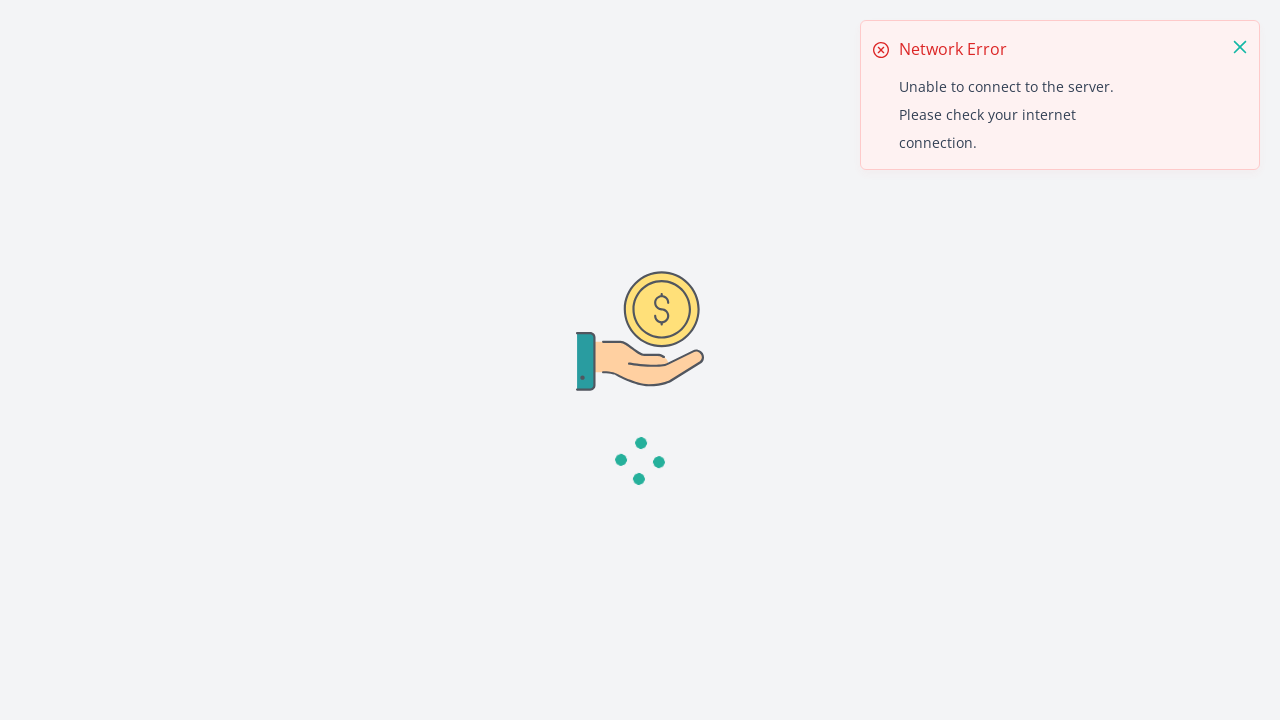